Tests the ABN lookup search functionality by navigating to the Australian Business Register and searching for "Automic" to verify search results appear

Starting URL: https://abr.business.gov.au/

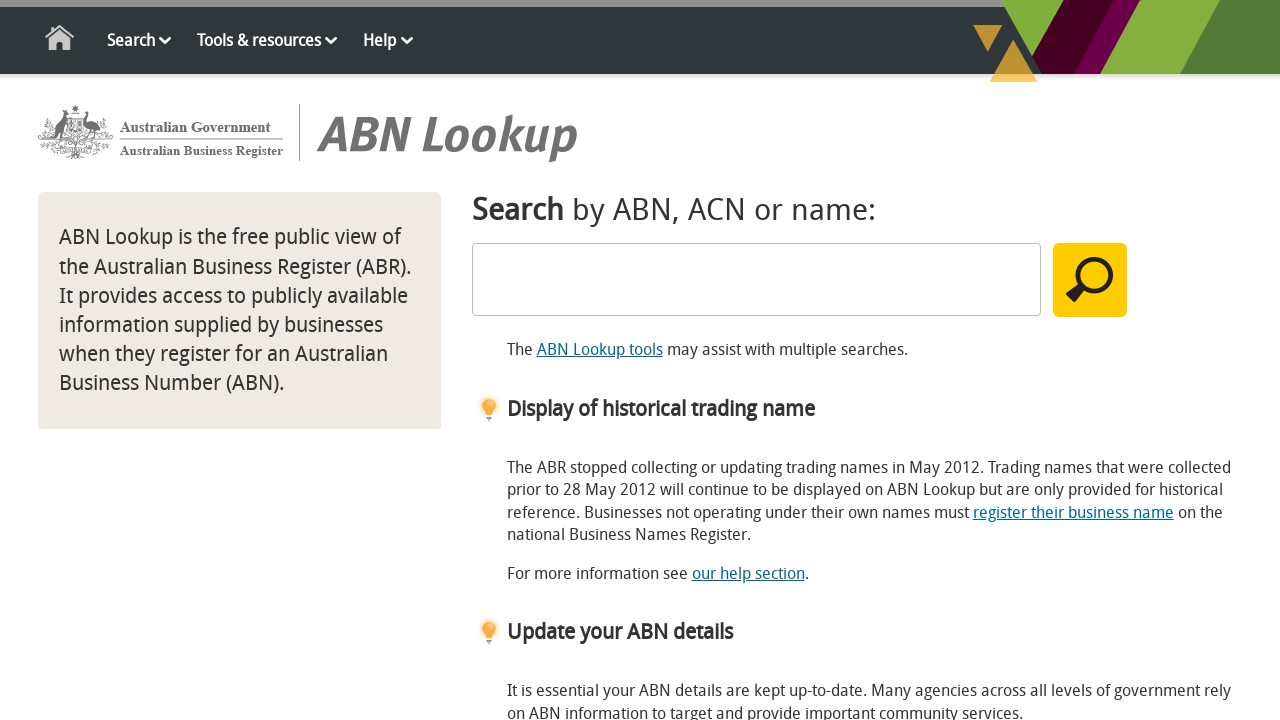

Filled search field with 'Automic' on input[type='text'], input[name='SearchText'], #SearchText
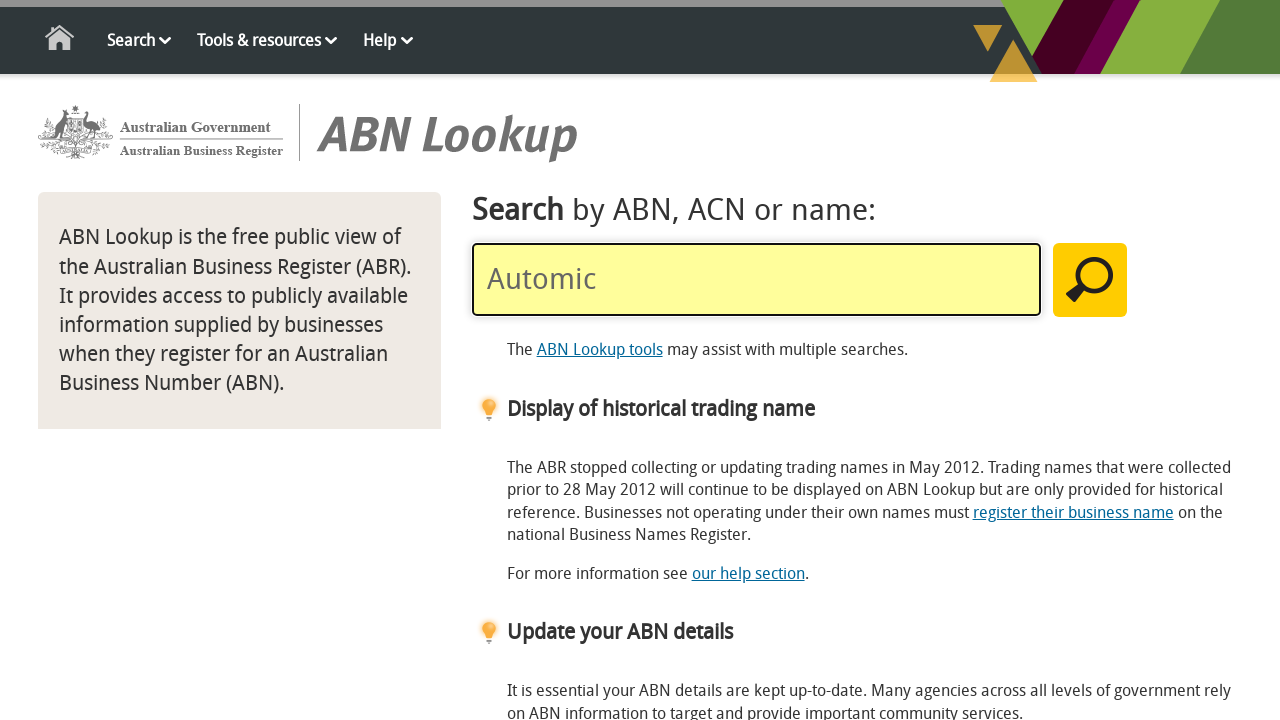

Pressed Enter to submit the search for 'Automic' on input[type='text'], input[name='SearchText'], #SearchText
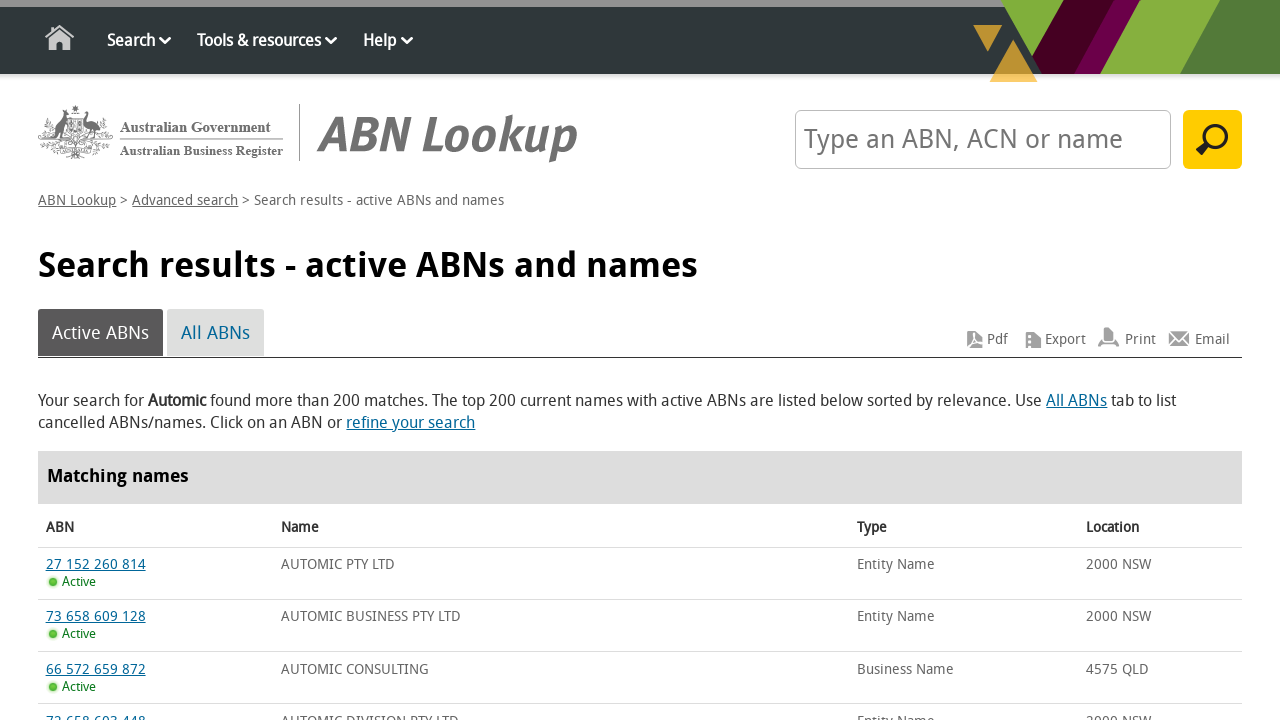

Search results loaded and Automic ABN (27 152 260 814) verified
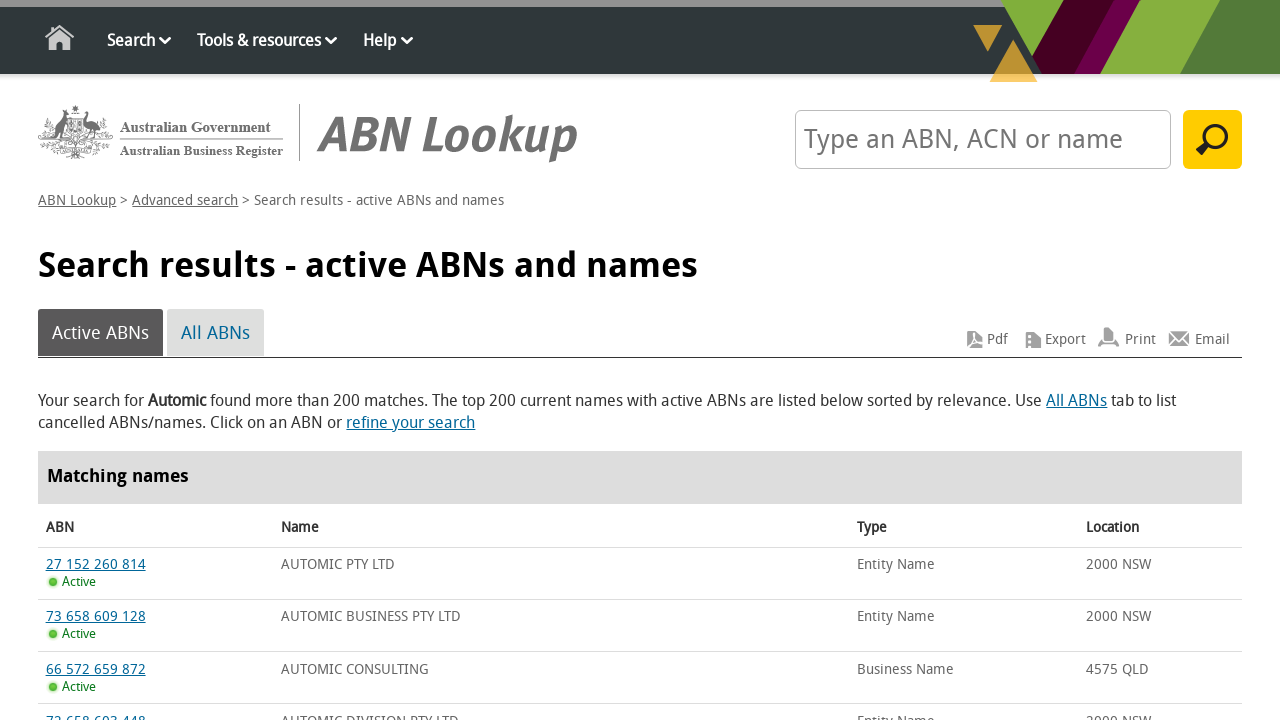

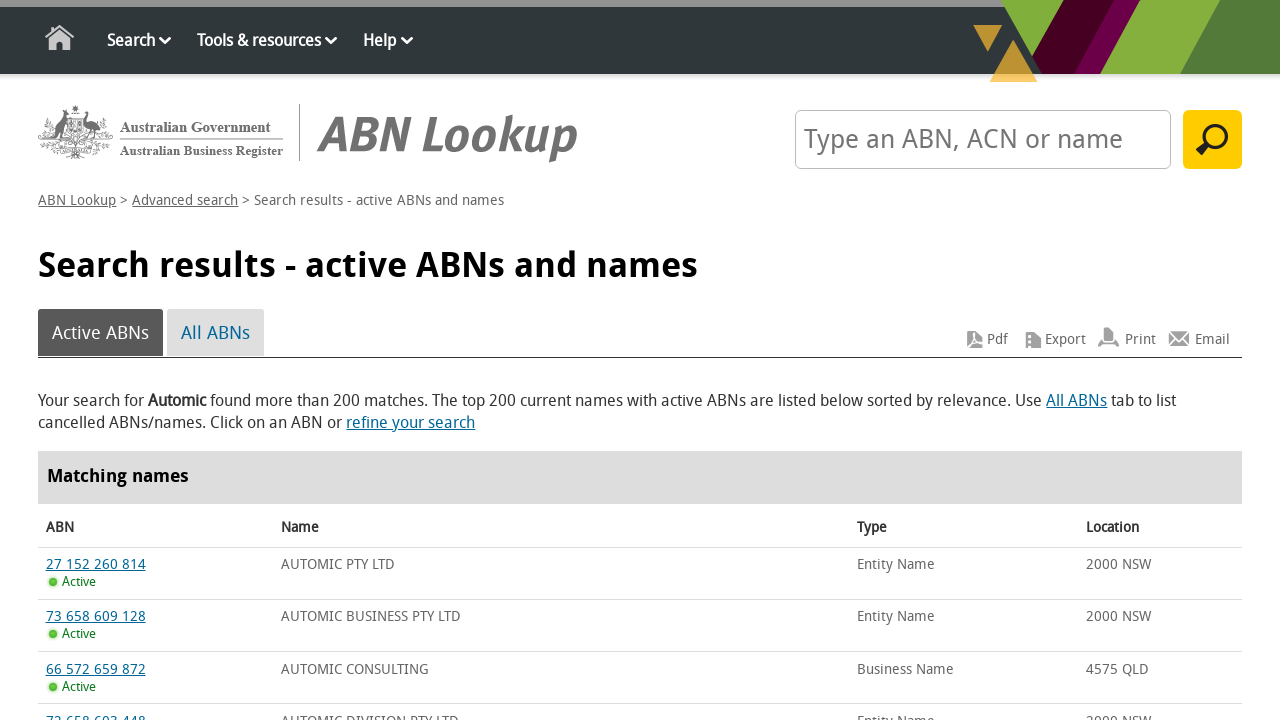